Tests the search functionality by entering a search term and submitting the form, then verifying the search term appears in the page title

Starting URL: https://www.tvgame.com.tw/

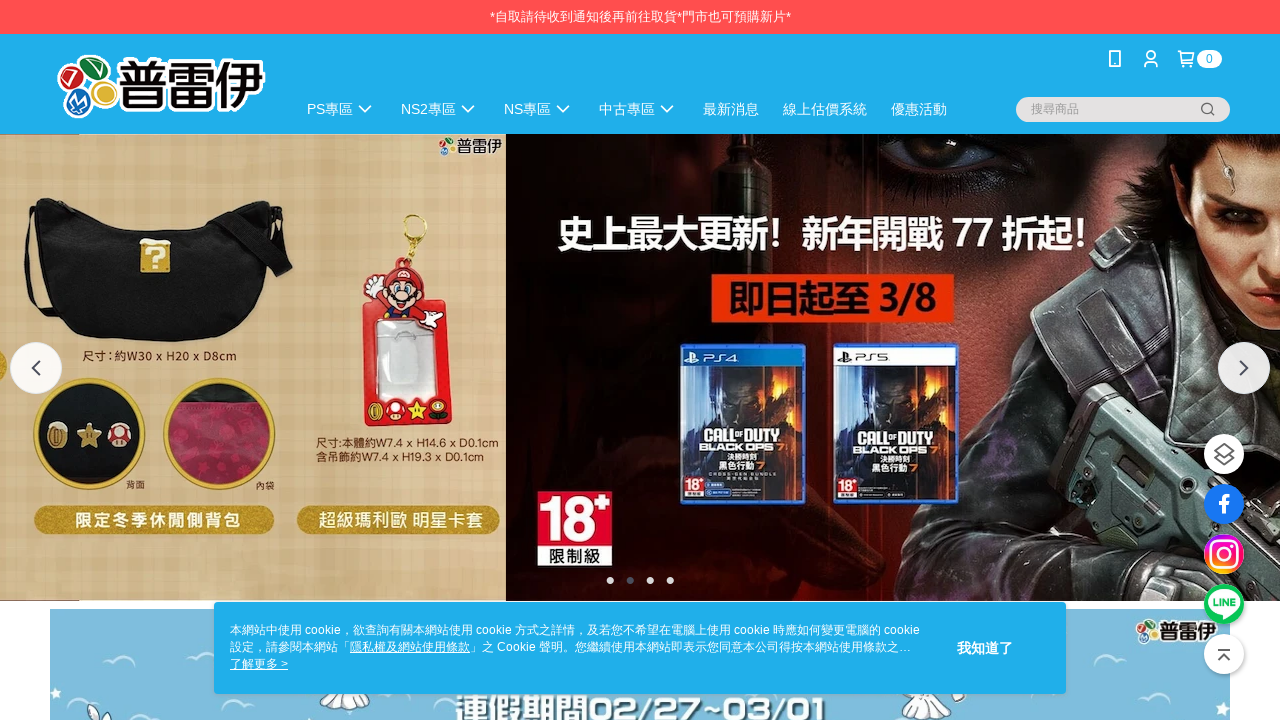

Filled search field with 'switch' on input[name='q']
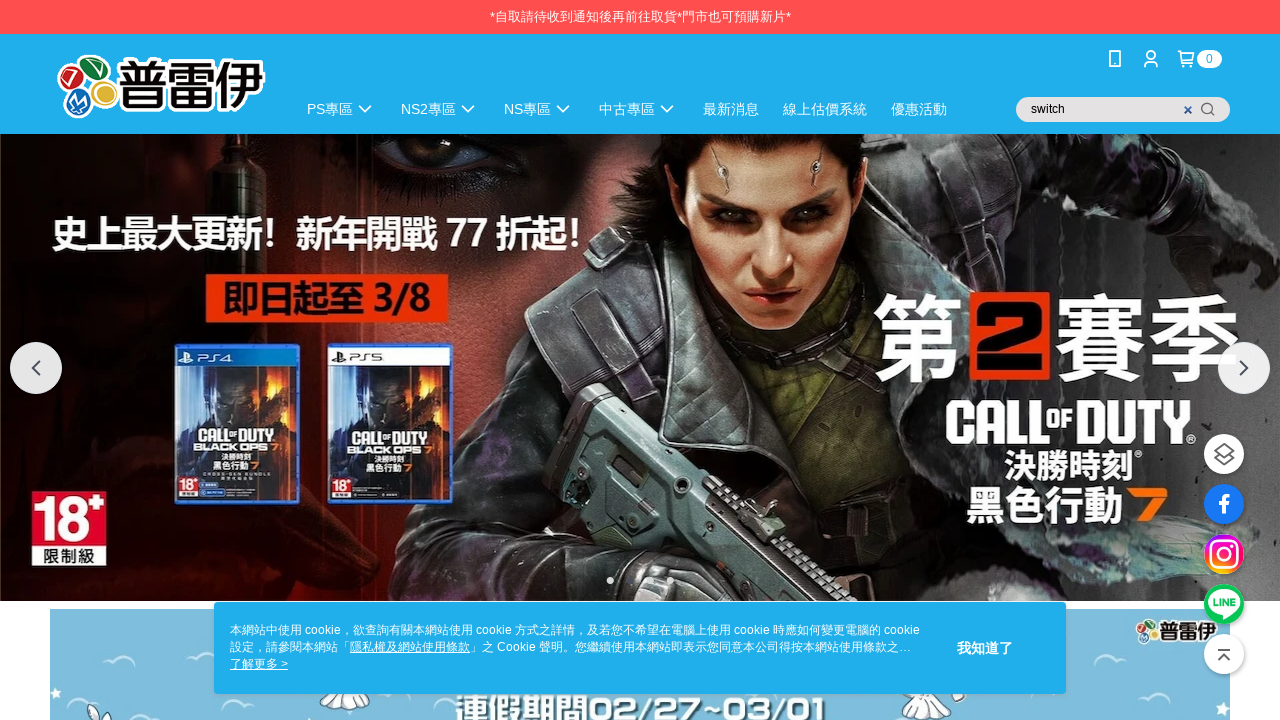

Pressed Enter to submit search form on input[name='q']
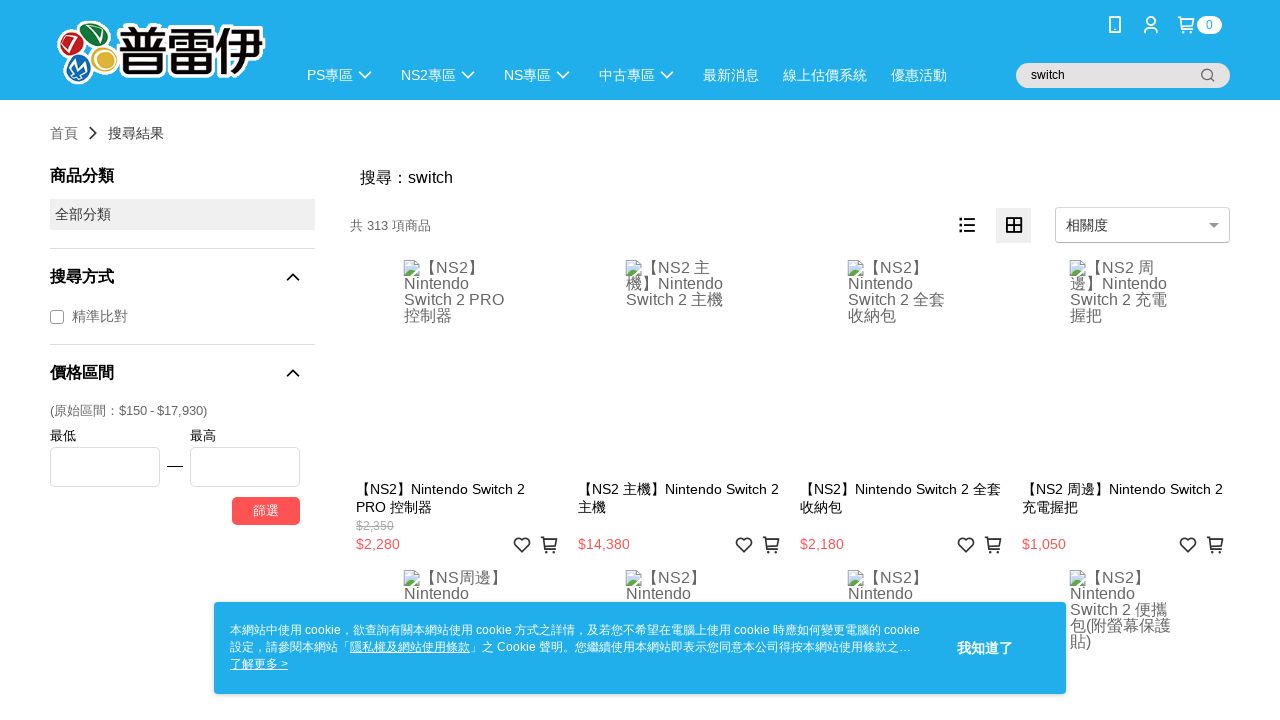

Search results loaded and network idle
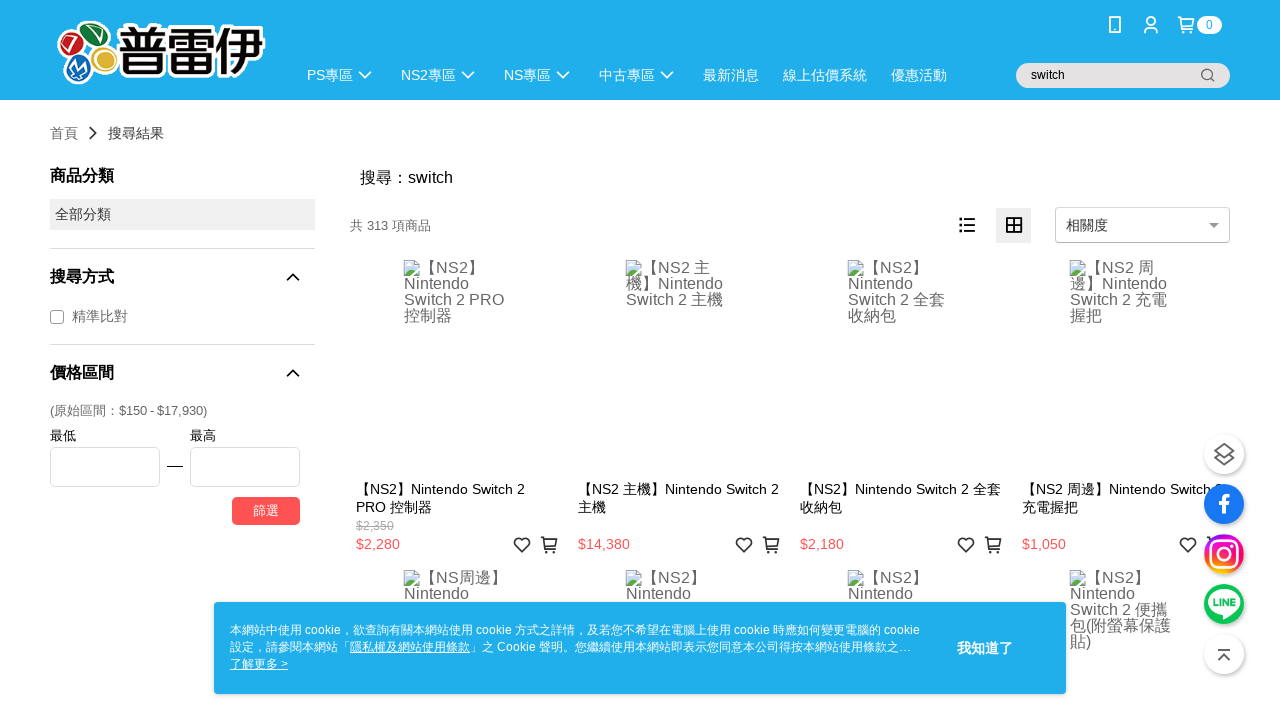

Verified 'switch' appears in page title
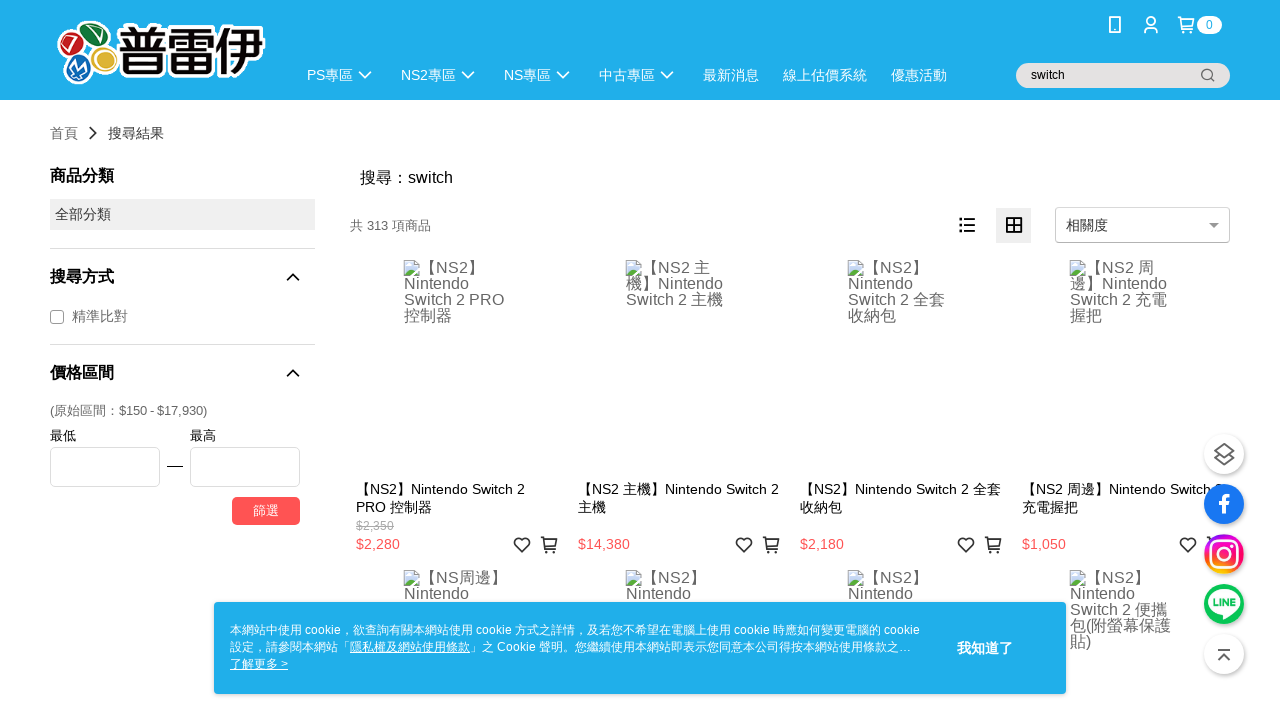

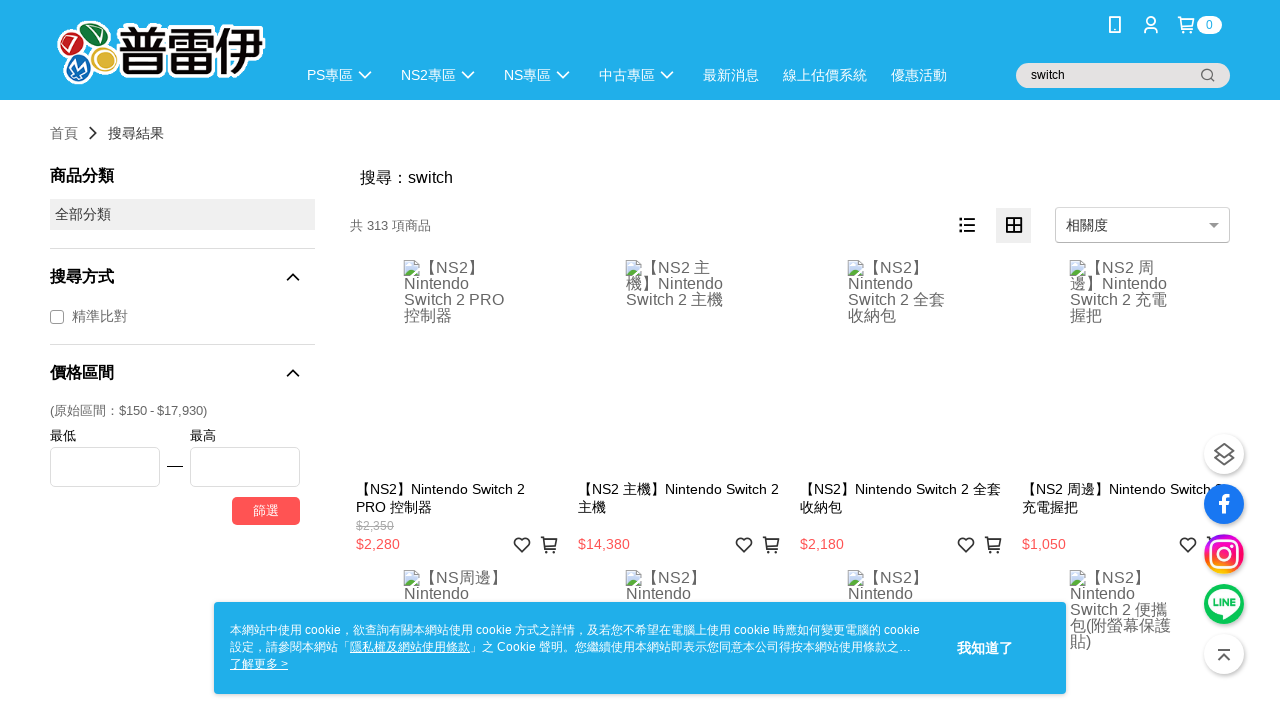